Tests autocomplete functionality by typing partial text, selecting a suggestion from the dropdown, and verifying the result

Starting URL: https://testcenter.techproeducation.com/index.php?page=autocomplete

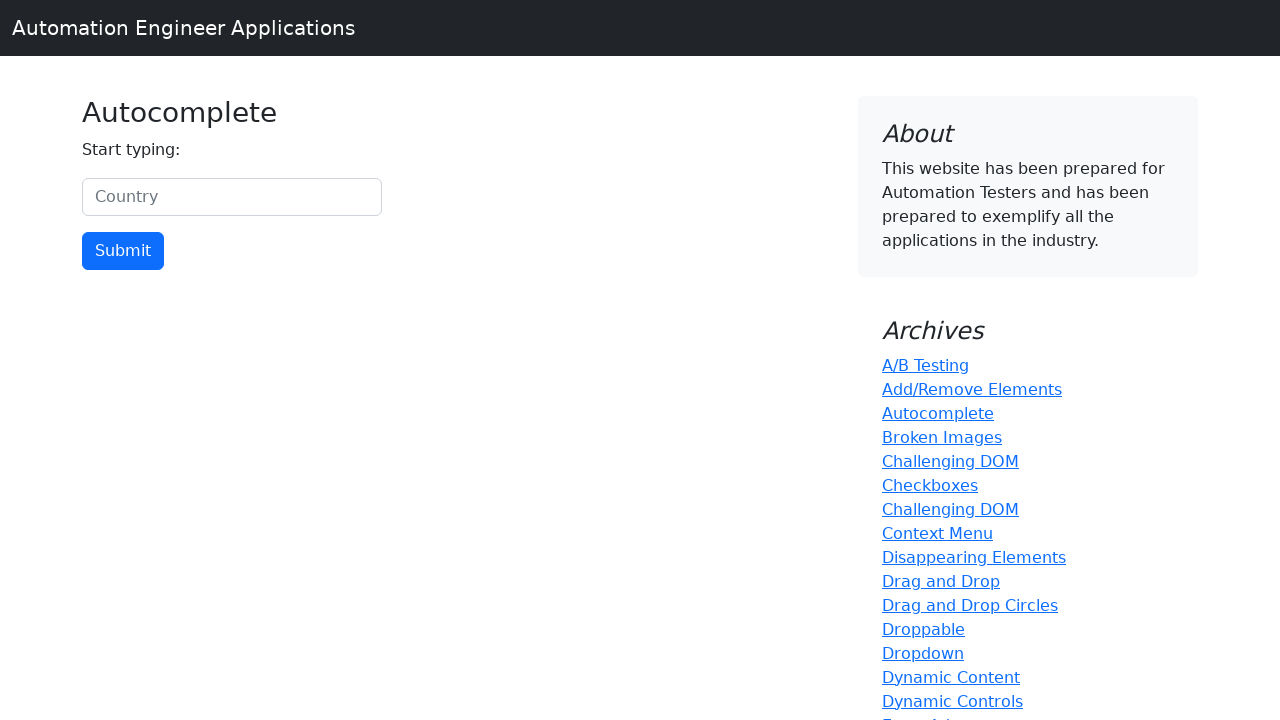

Typed 'uni' in autocomplete search field on #myCountry
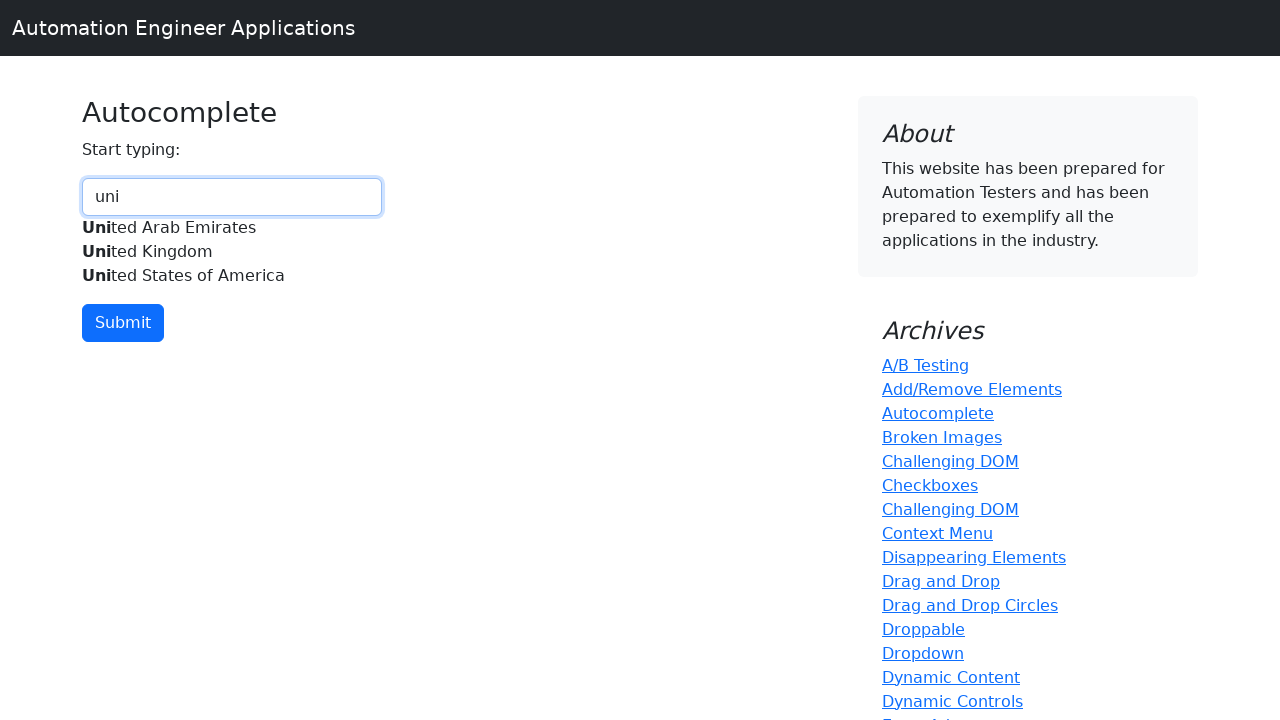

Waited for 'United Kingdom' suggestion to appear in dropdown
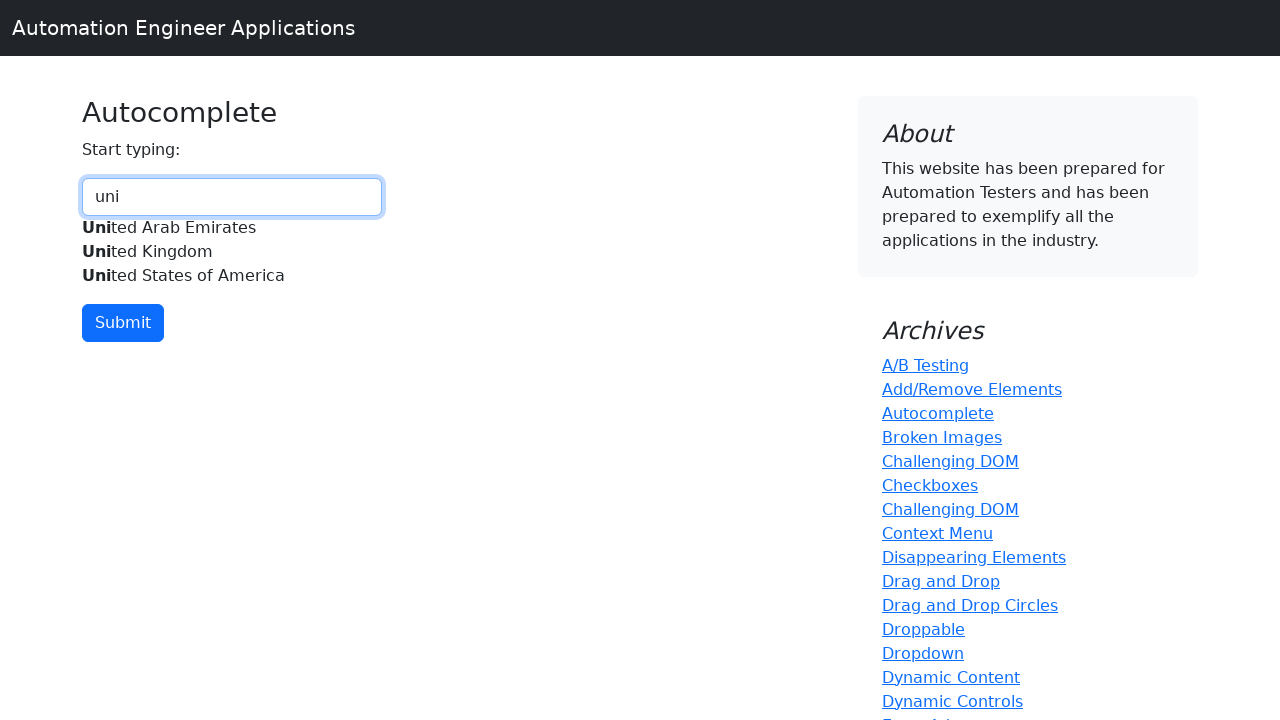

Clicked on 'United Kingdom' suggestion from dropdown at (232, 252) on xpath=//*[text()='ted Kingdom']
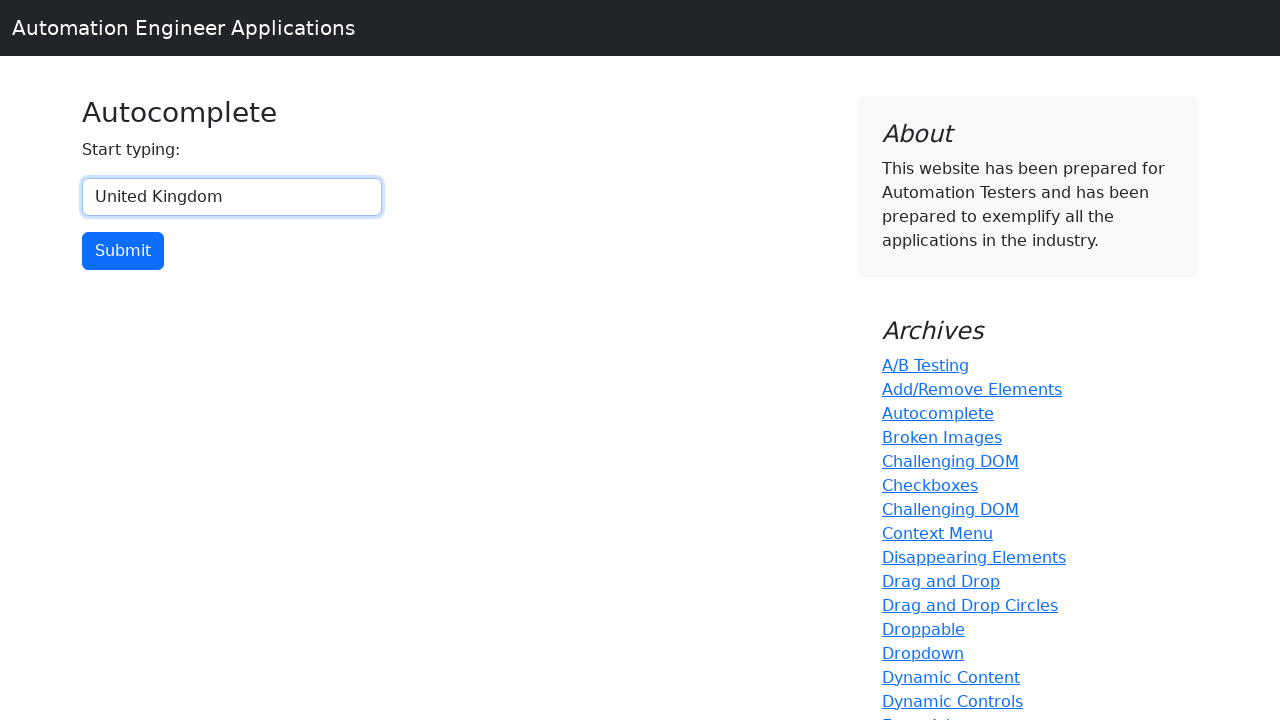

Clicked submit button to confirm selection at (123, 251) on input[type='button']
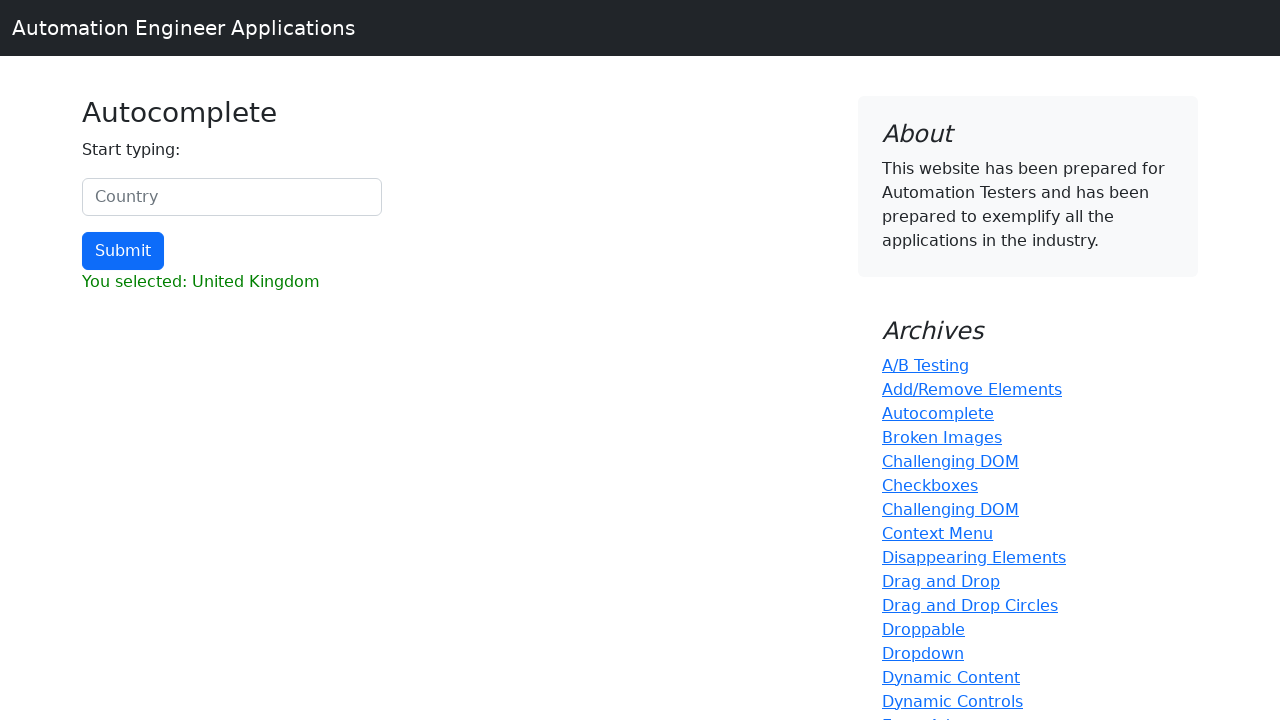

Result element became visible after submission
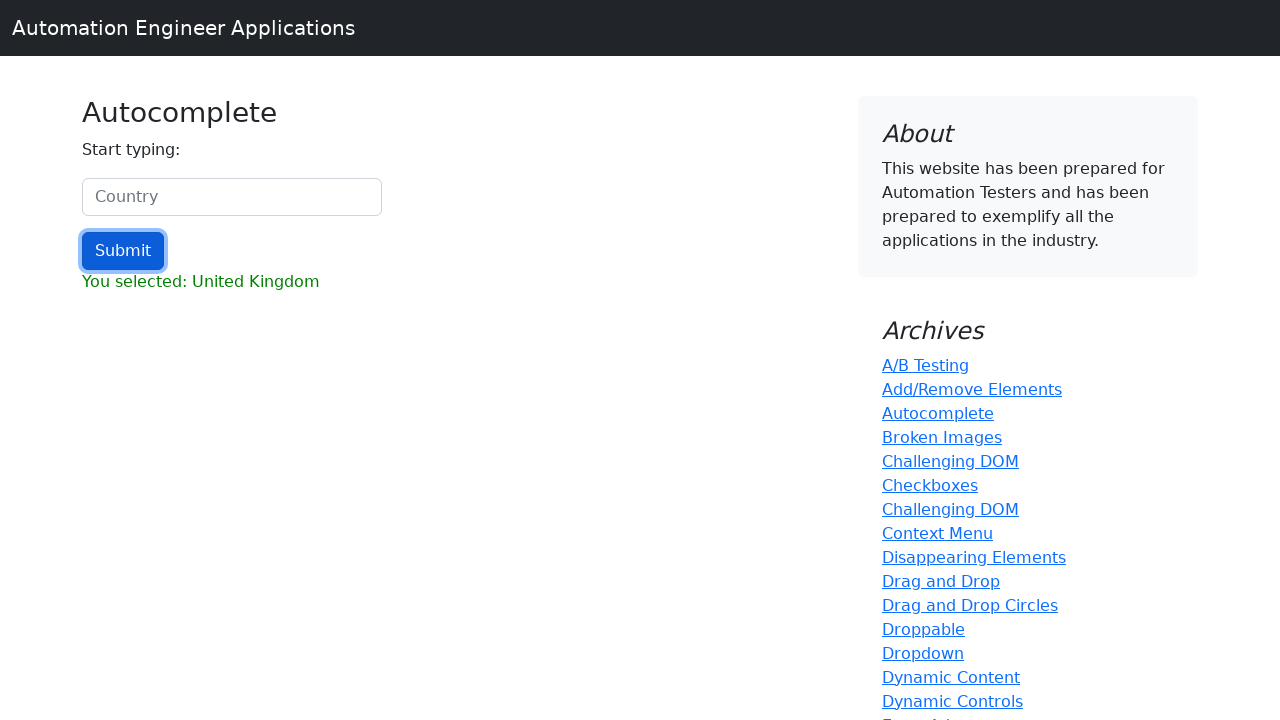

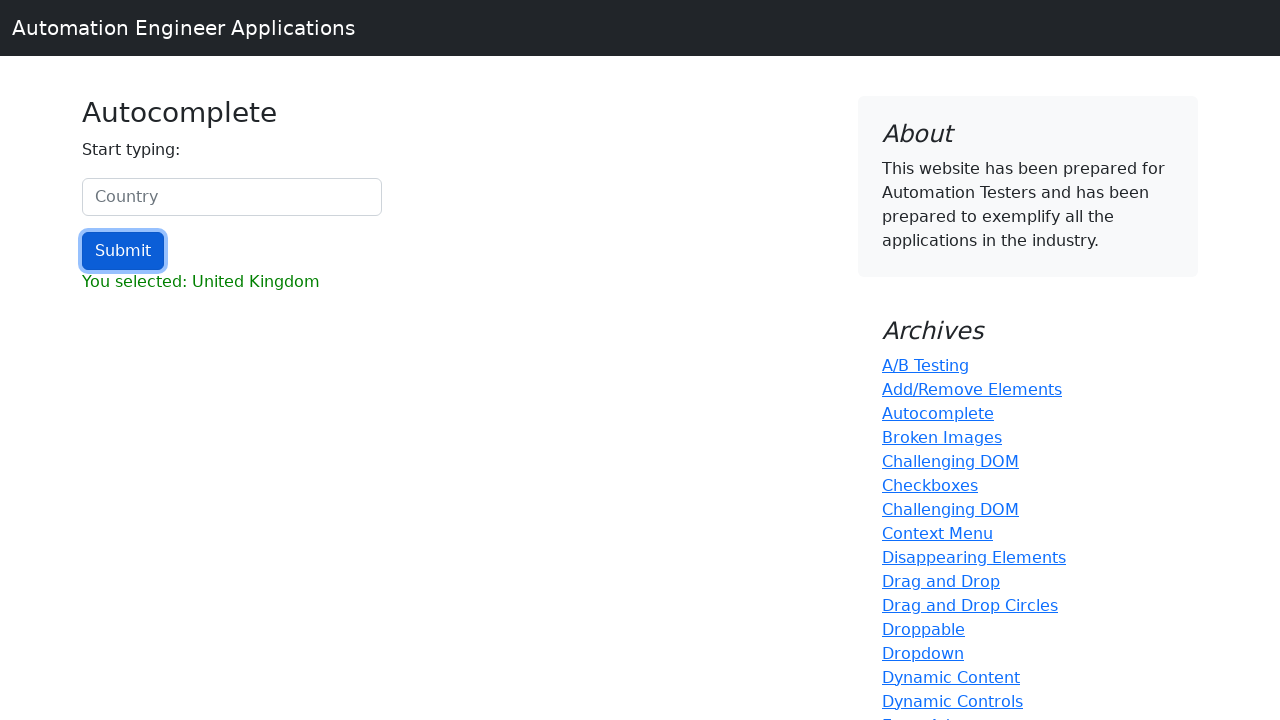